Tests browser-agnostic multiple window handling by tracking window handles before and after clicking a link, then switching between windows to verify page titles.

Starting URL: https://the-internet.herokuapp.com/windows

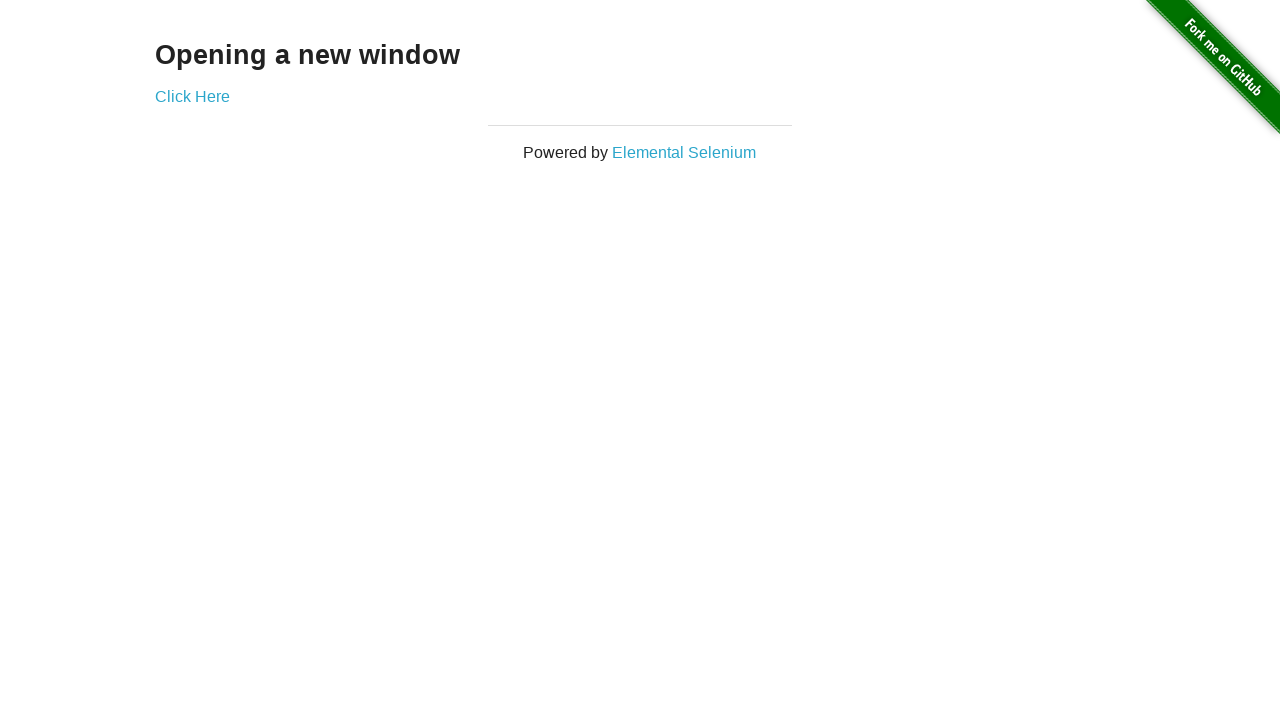

Retrieved initial pages count from context
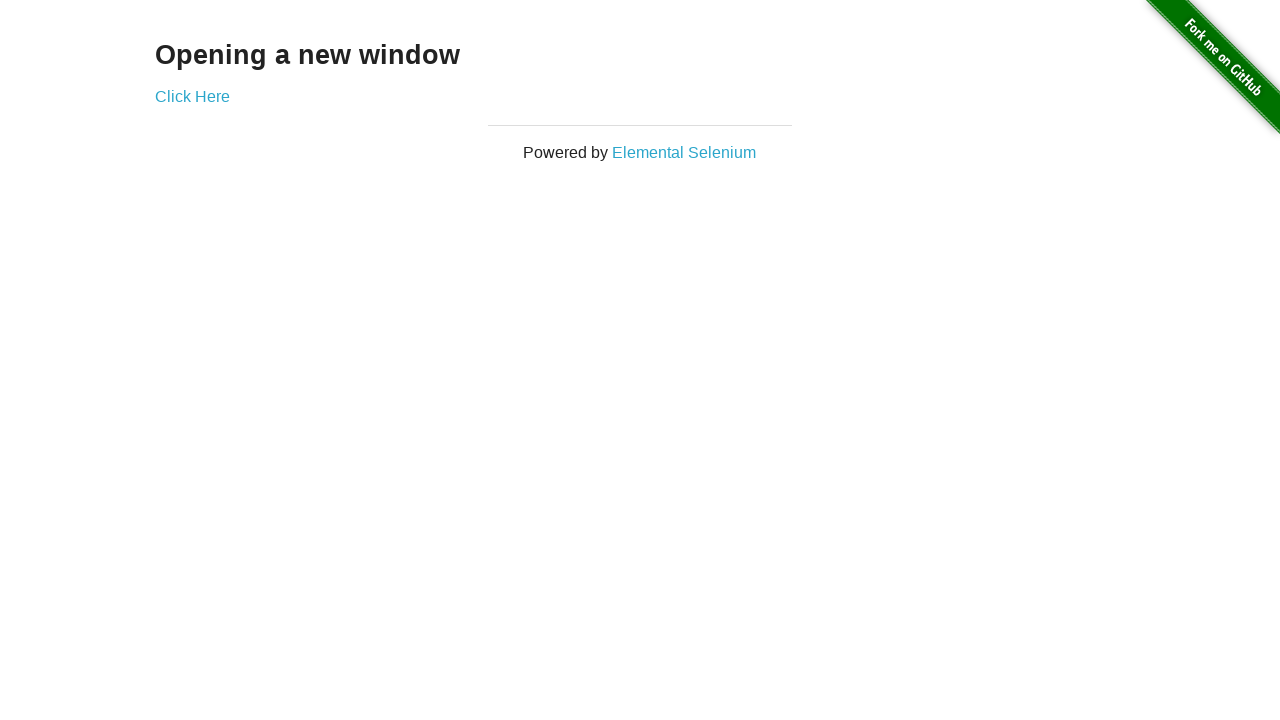

Clicked link to open new window at (192, 96) on .example a
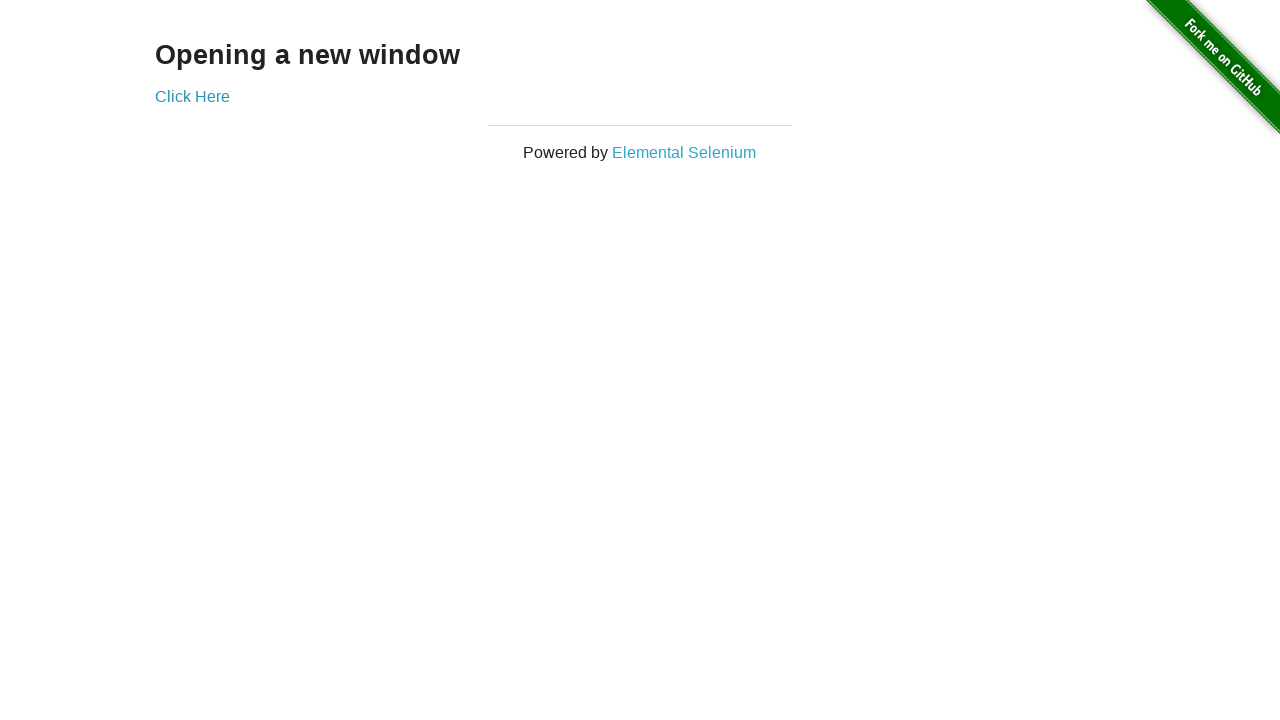

Captured new page object from context
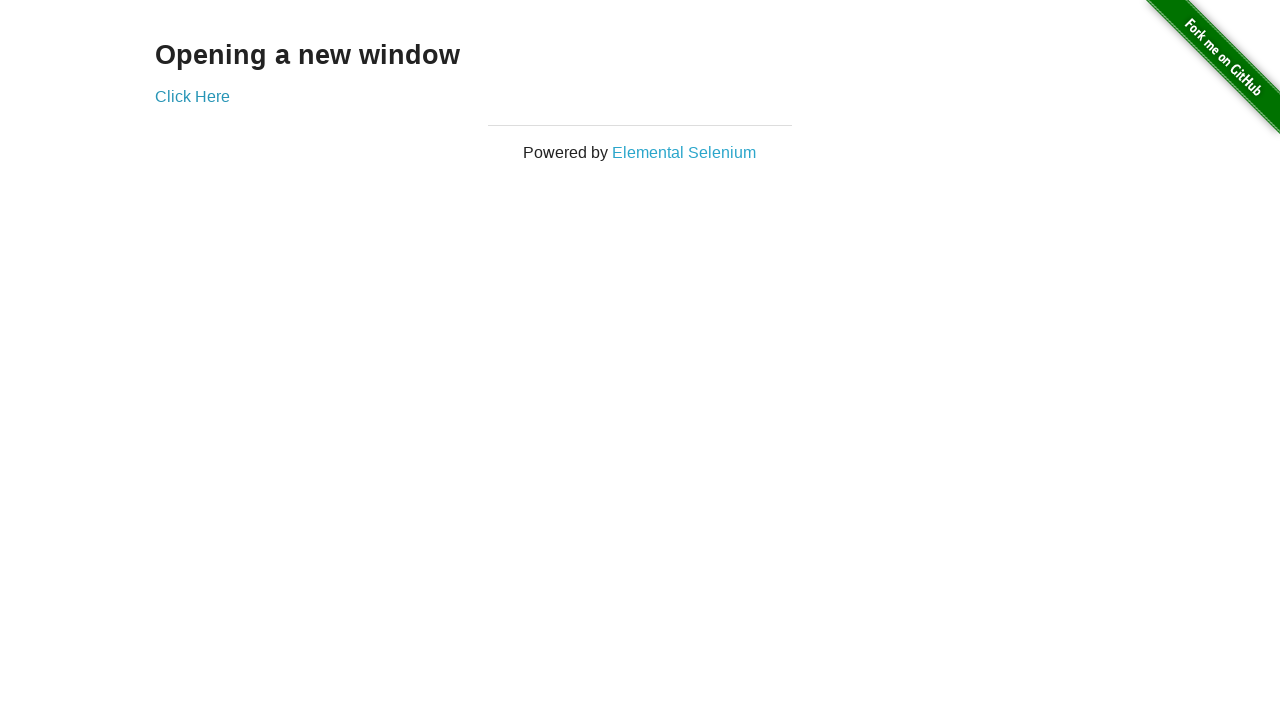

New page finished loading
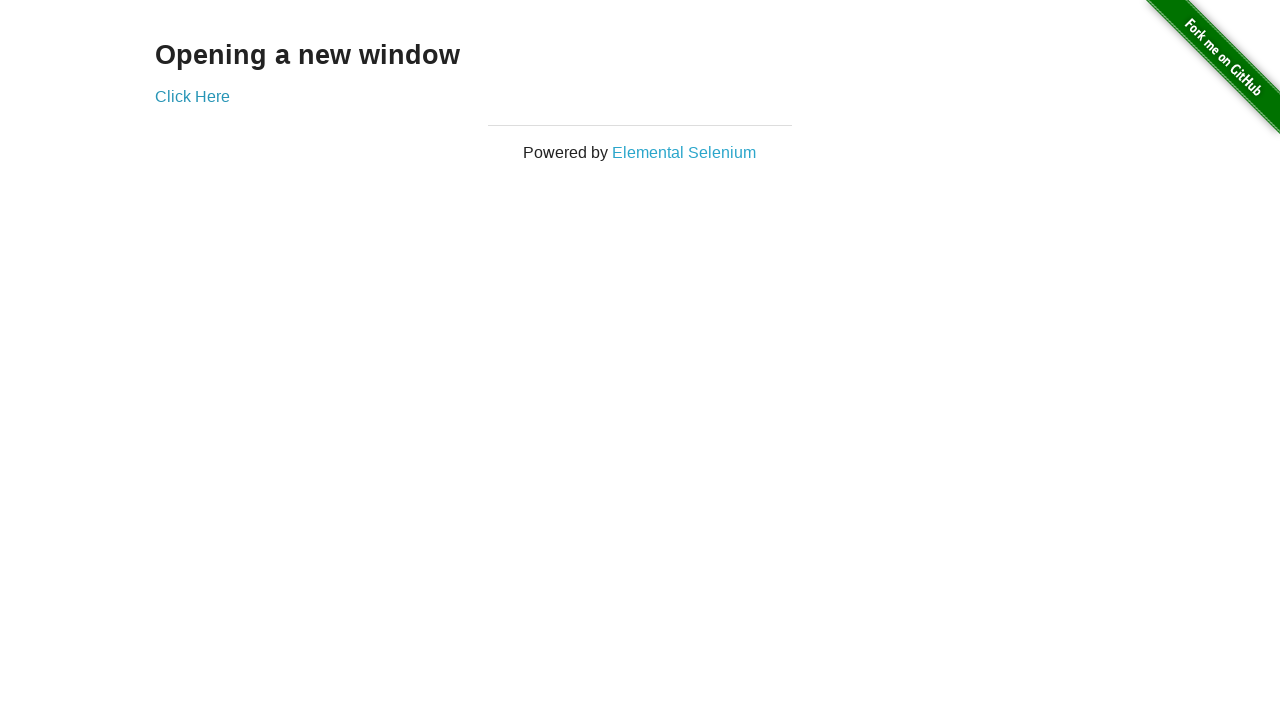

Verified original page title is 'The Internet'
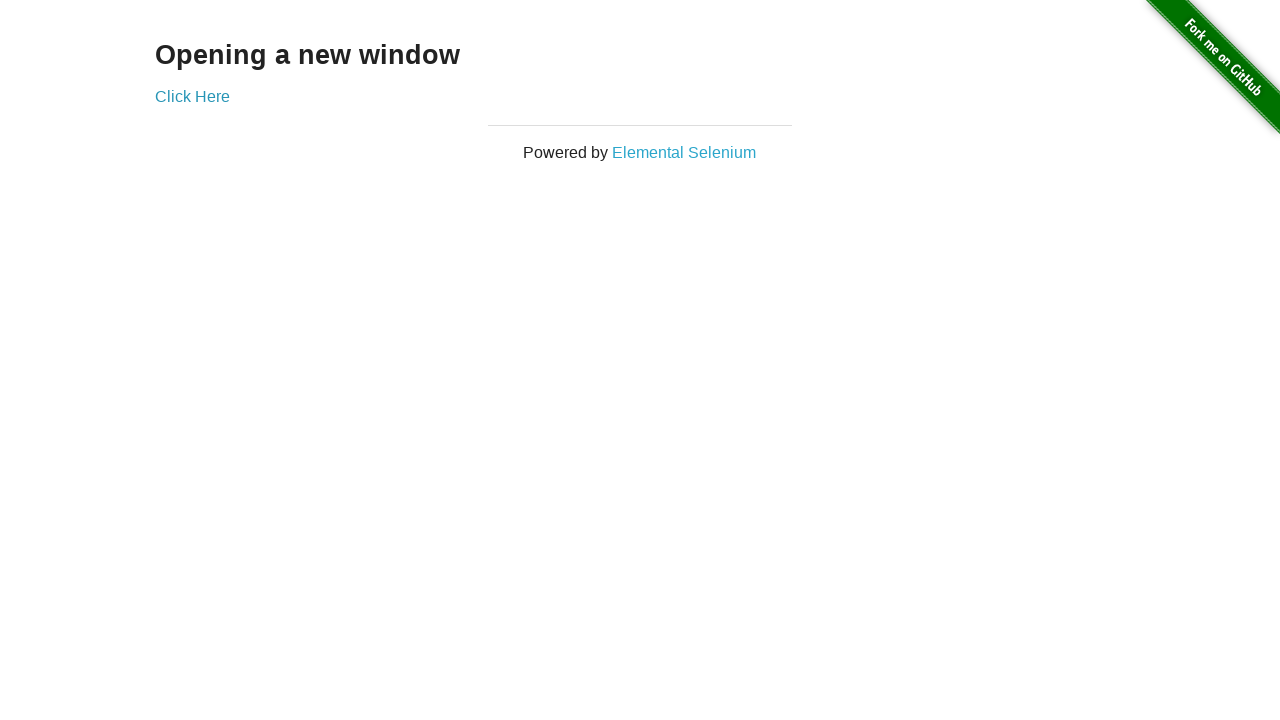

Verified new window title is 'New Window'
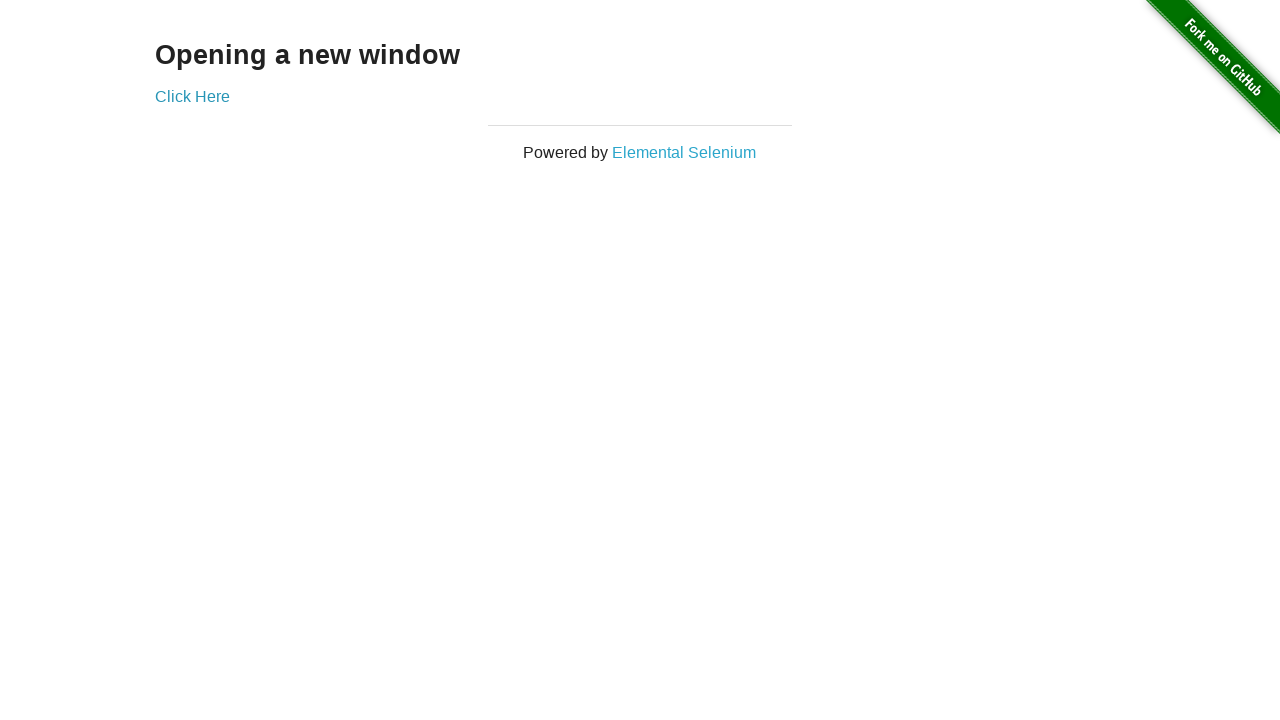

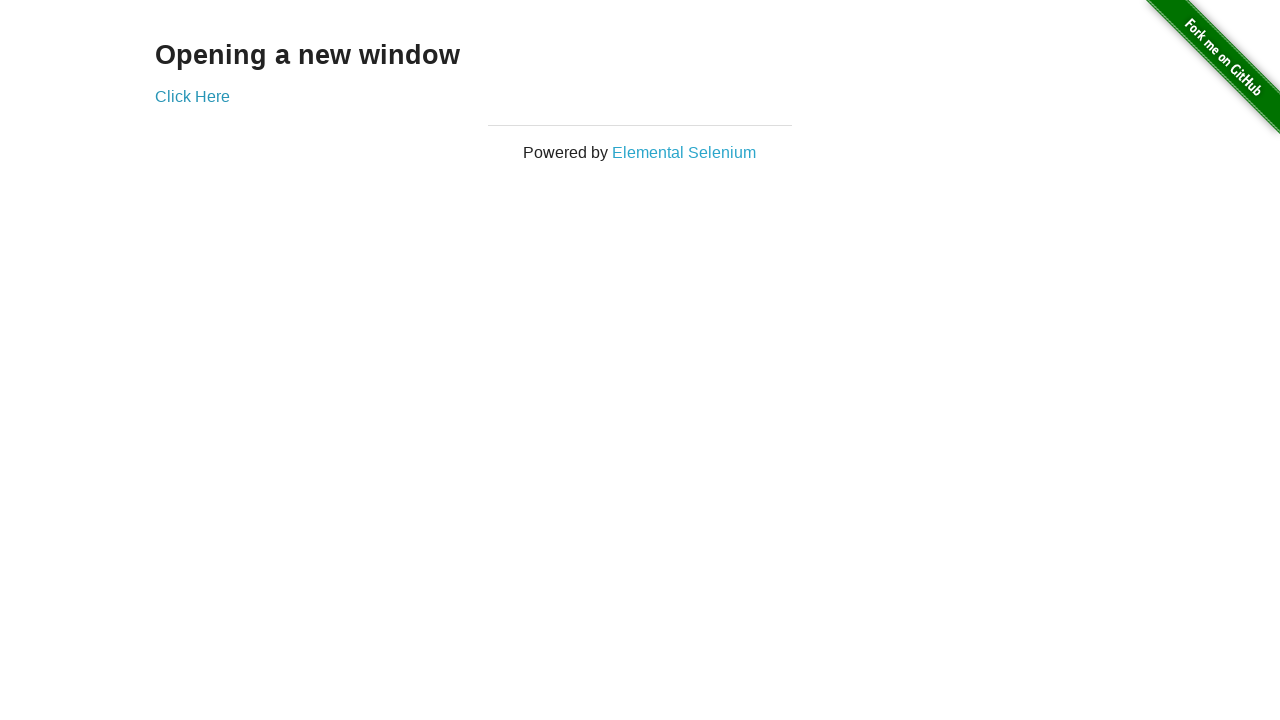